Tests handling of a confirmation alert by triggering it and accepting the OK button

Starting URL: https://demo.automationtesting.in/Alerts.html

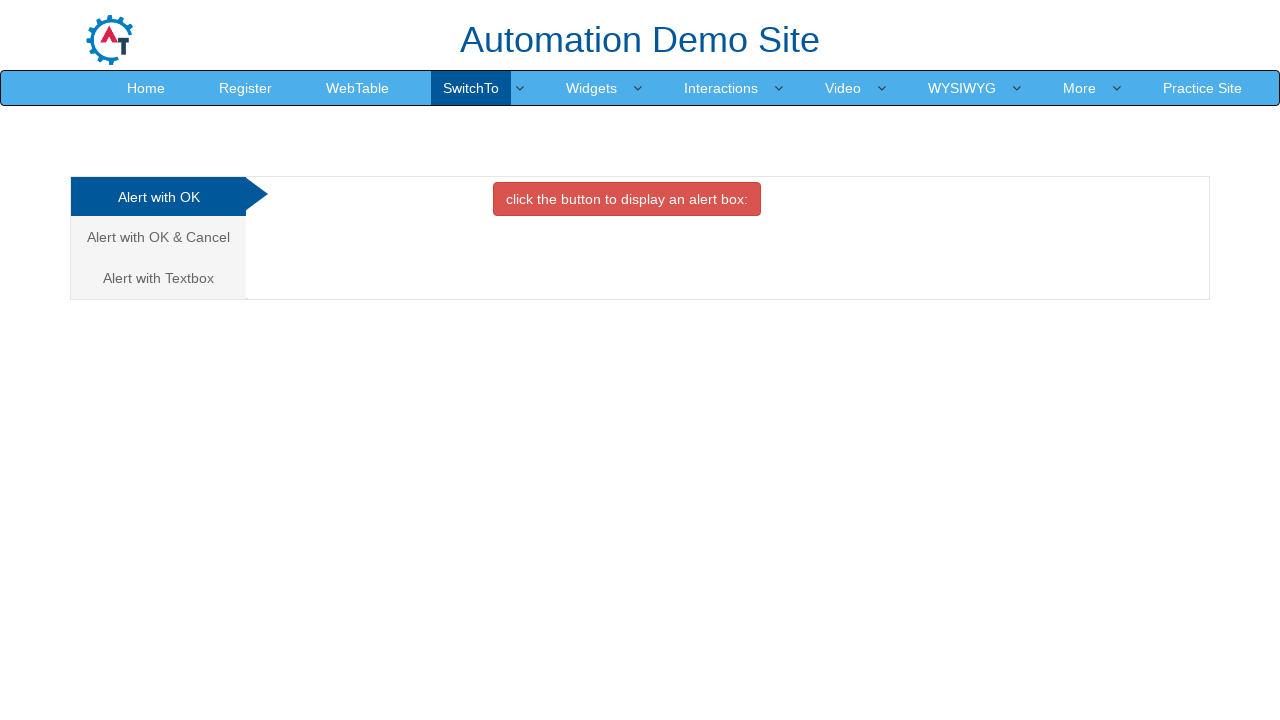

Clicked on the Alert with OK & Cancel tab at (158, 237) on xpath=//a[text()='Alert with OK & Cancel ']
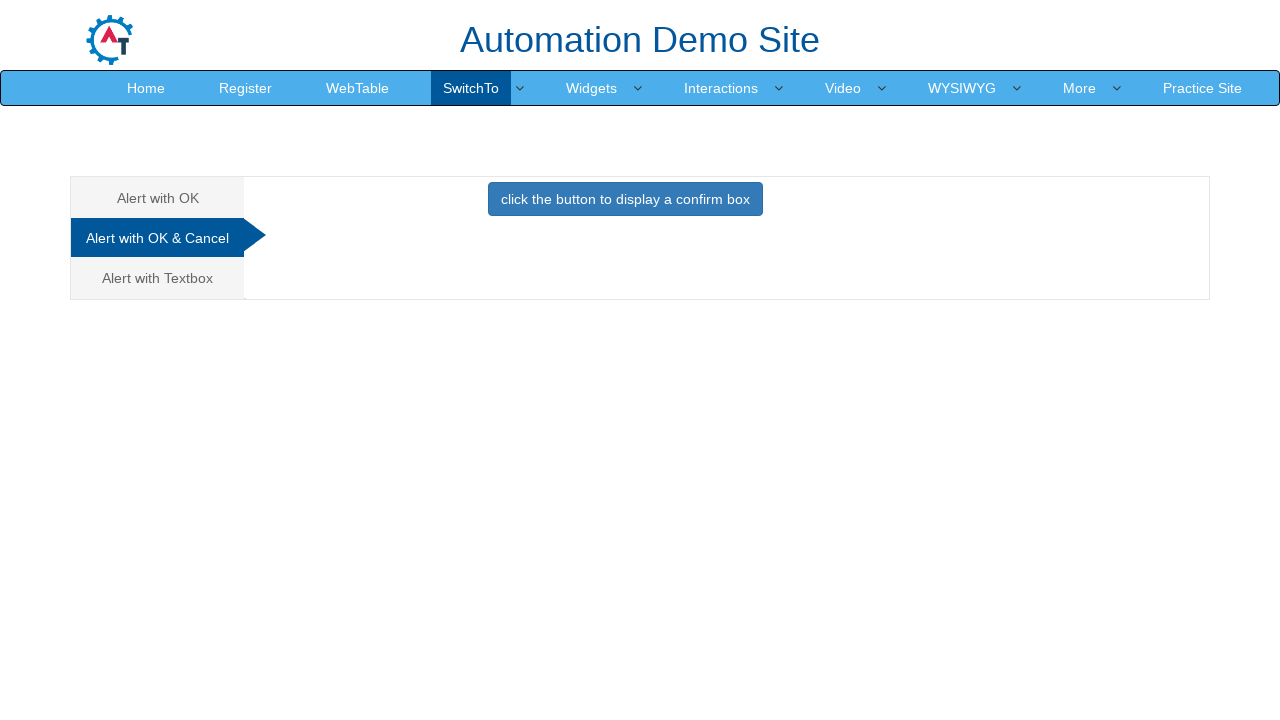

Set up dialog handler to accept confirmation alerts
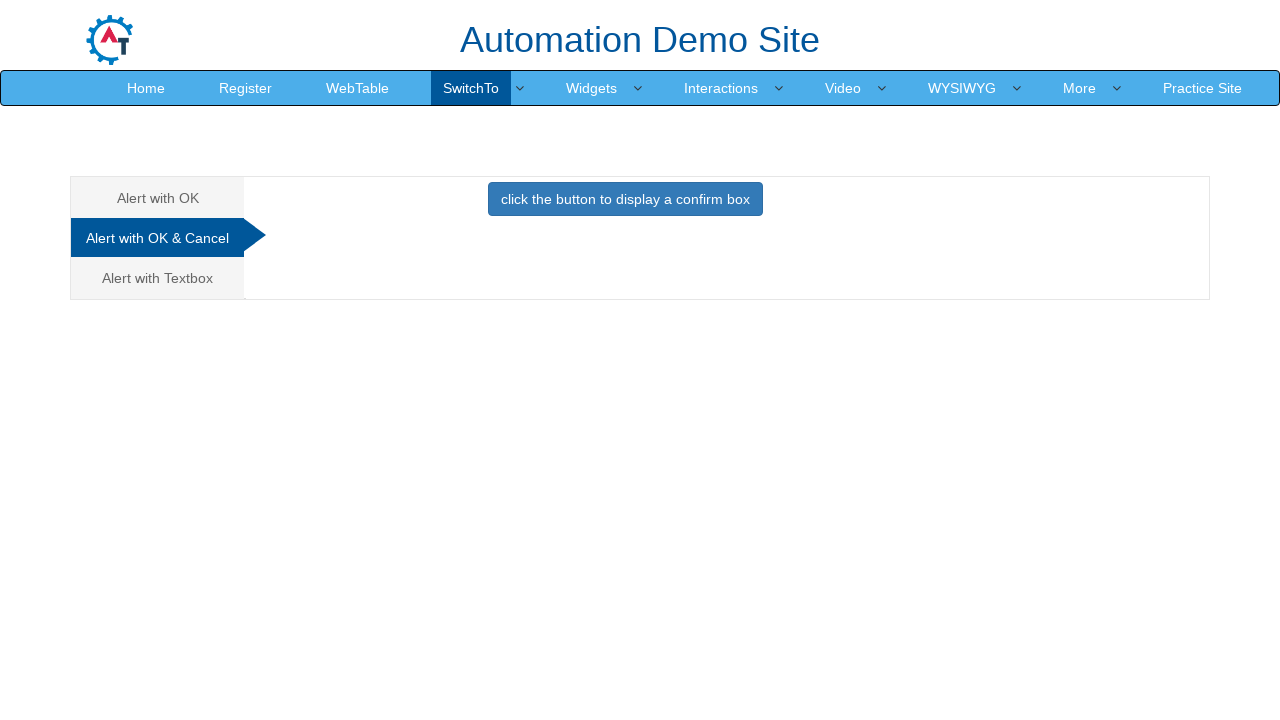

Clicked the button to trigger the confirmation alert at (625, 199) on .btn.btn-primary
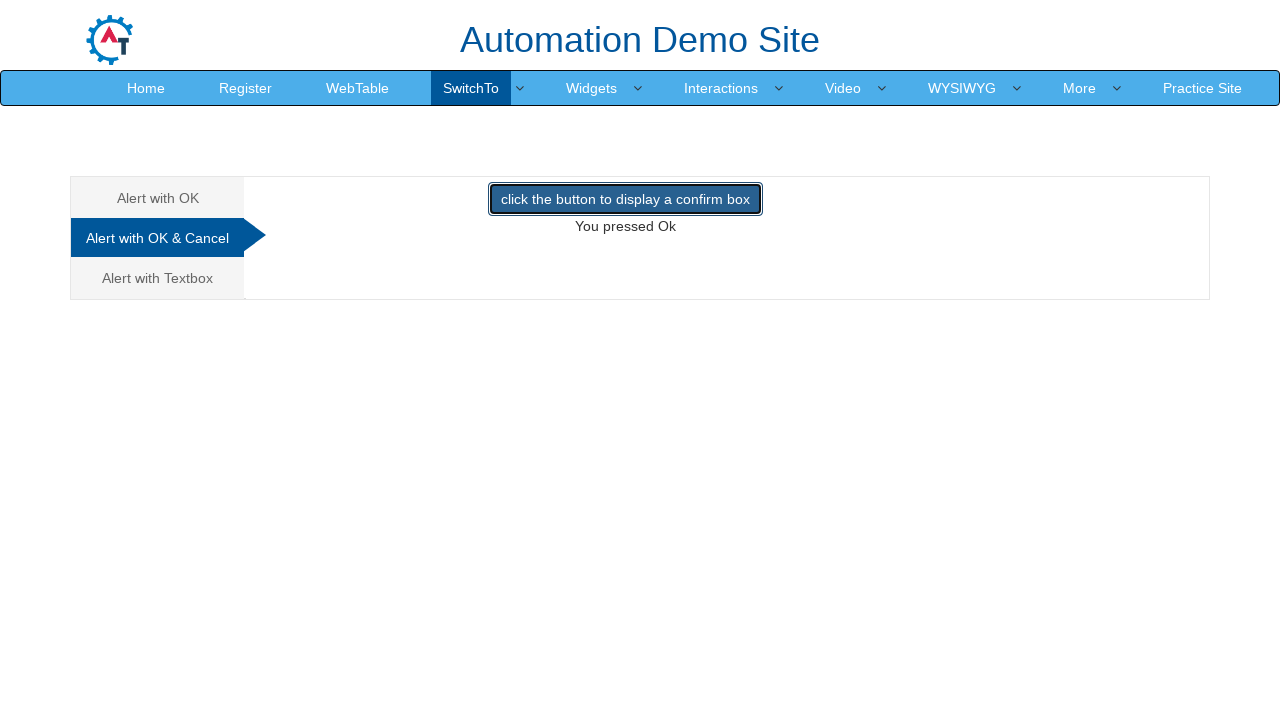

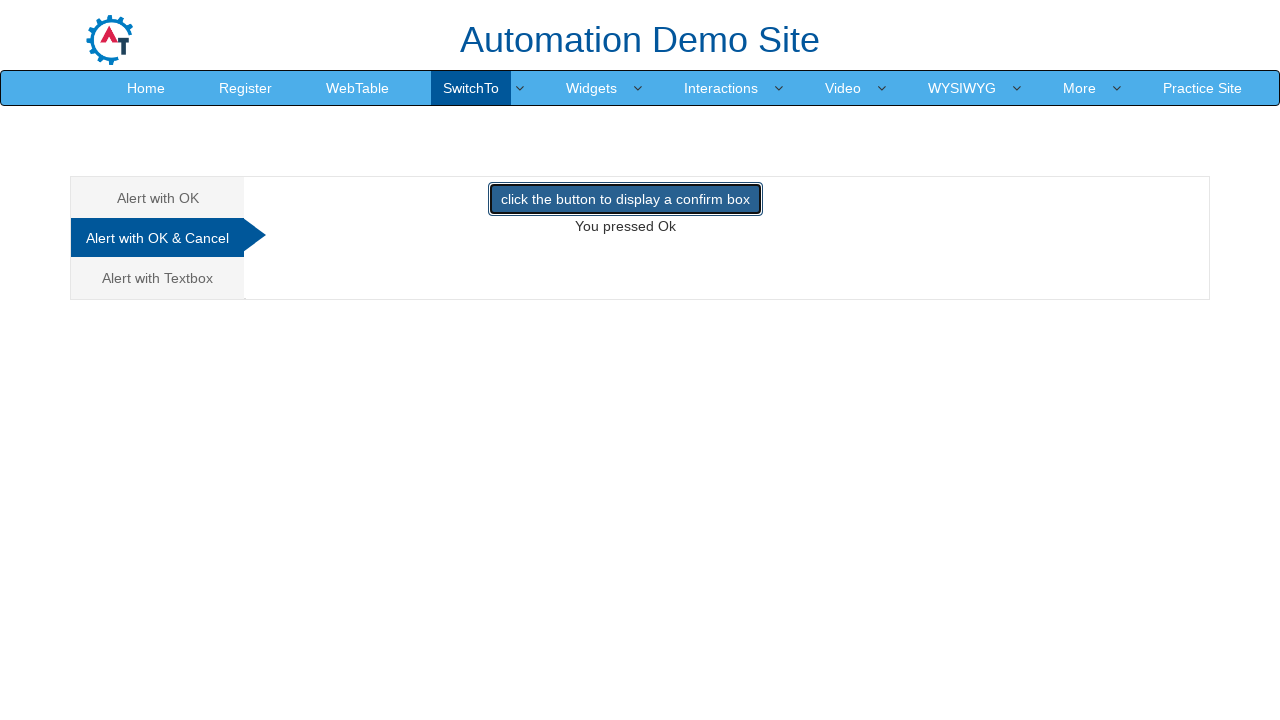